Navigates to the LexisNexis Academic search page and verifies it loads successfully

Starting URL: https://www.lexisnexis.com/hottopics/lnacademic/?verb=sf&sfi=AC00NBGenSrch

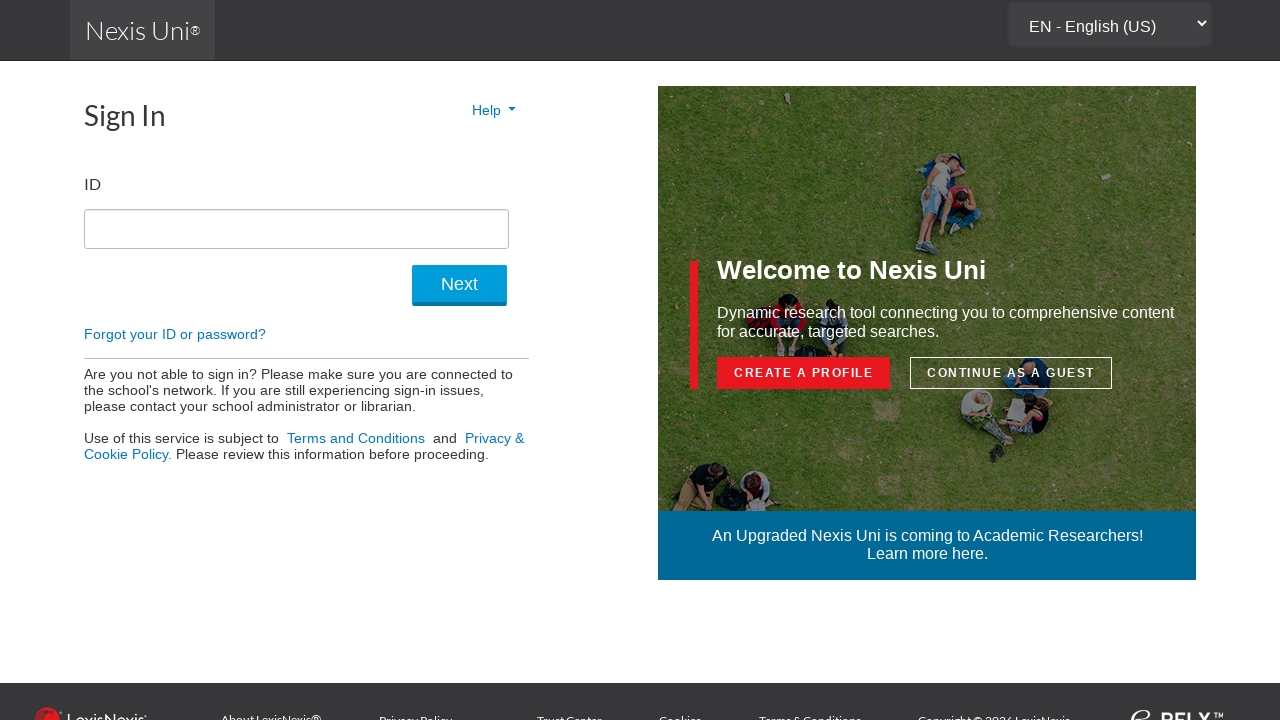

Navigated to LexisNexis Academic search page
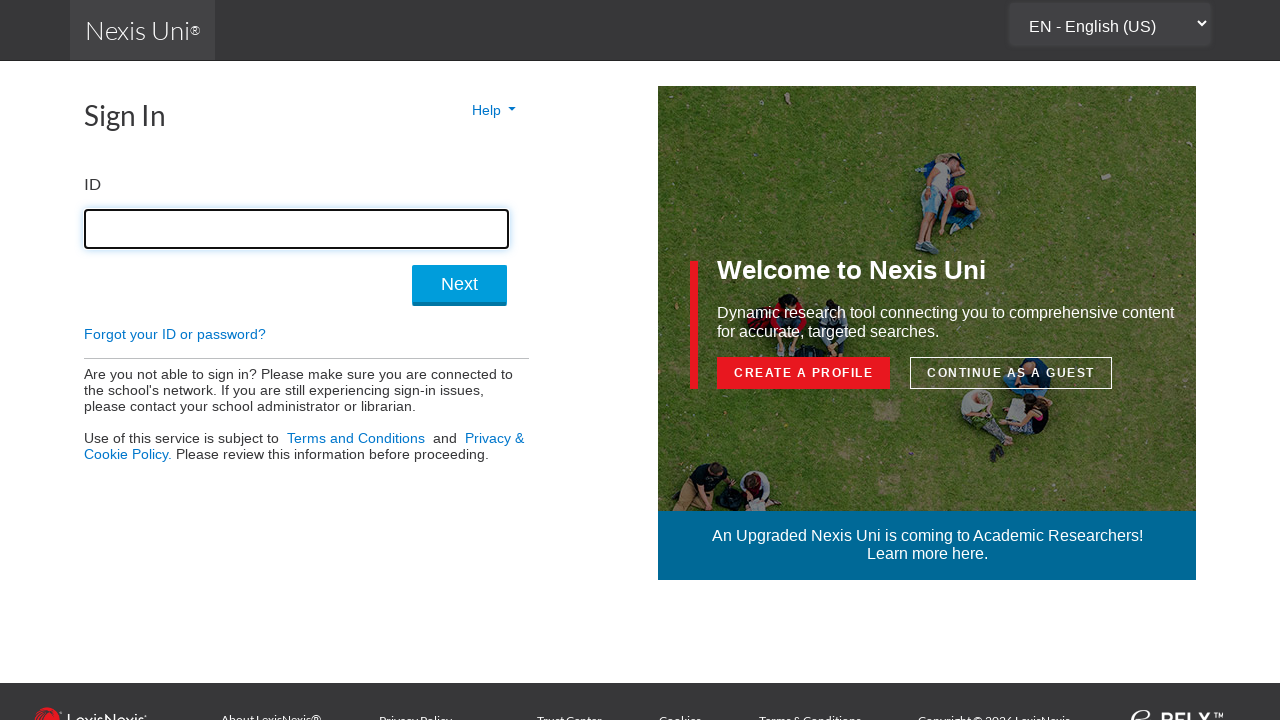

Page DOM content loaded successfully
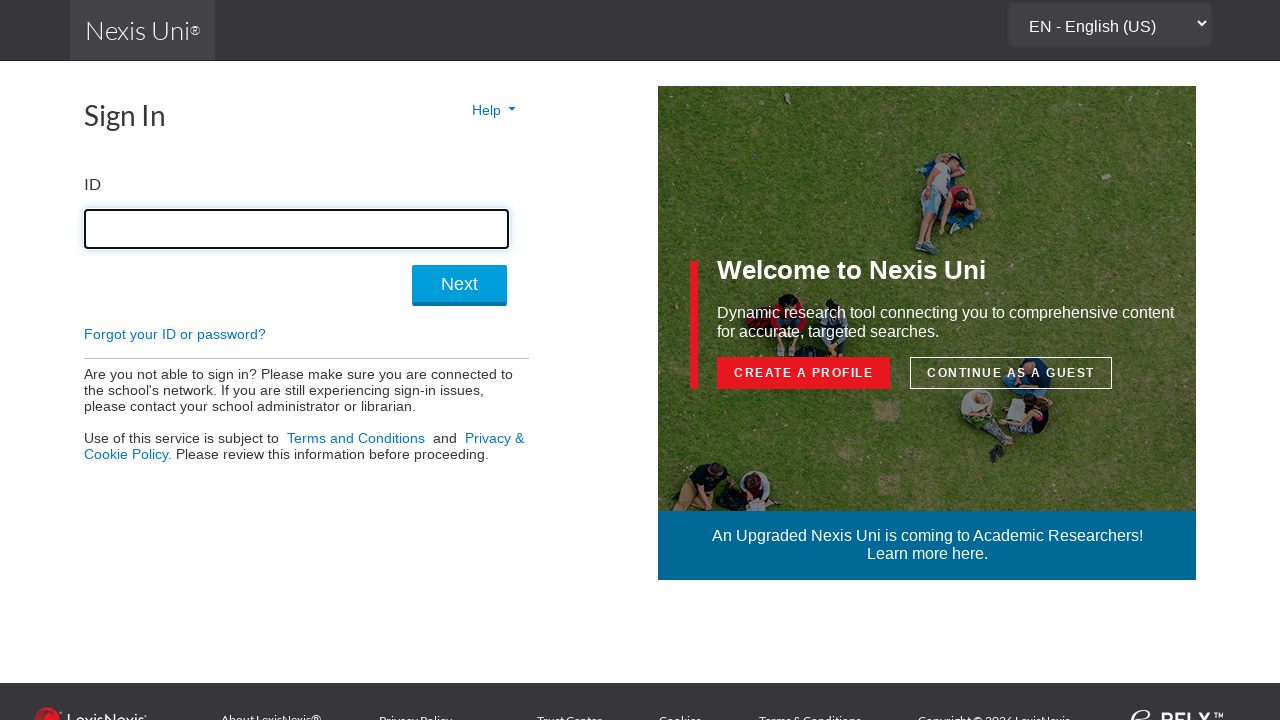

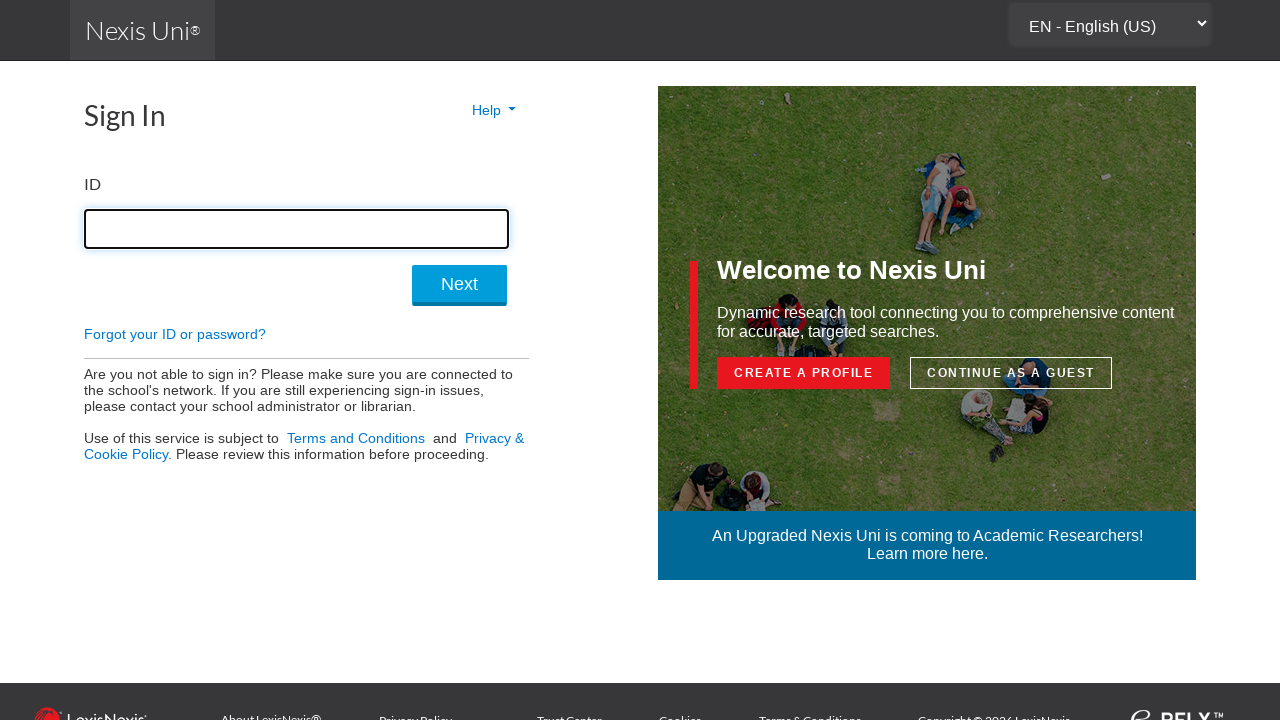